Tests the search functionality on emarketstorage.it by entering a company name in the search field, clicking the search button, and verifying that search results are displayed.

Starting URL: https://www.emarketstorage.it/it/comunicati-finanziari

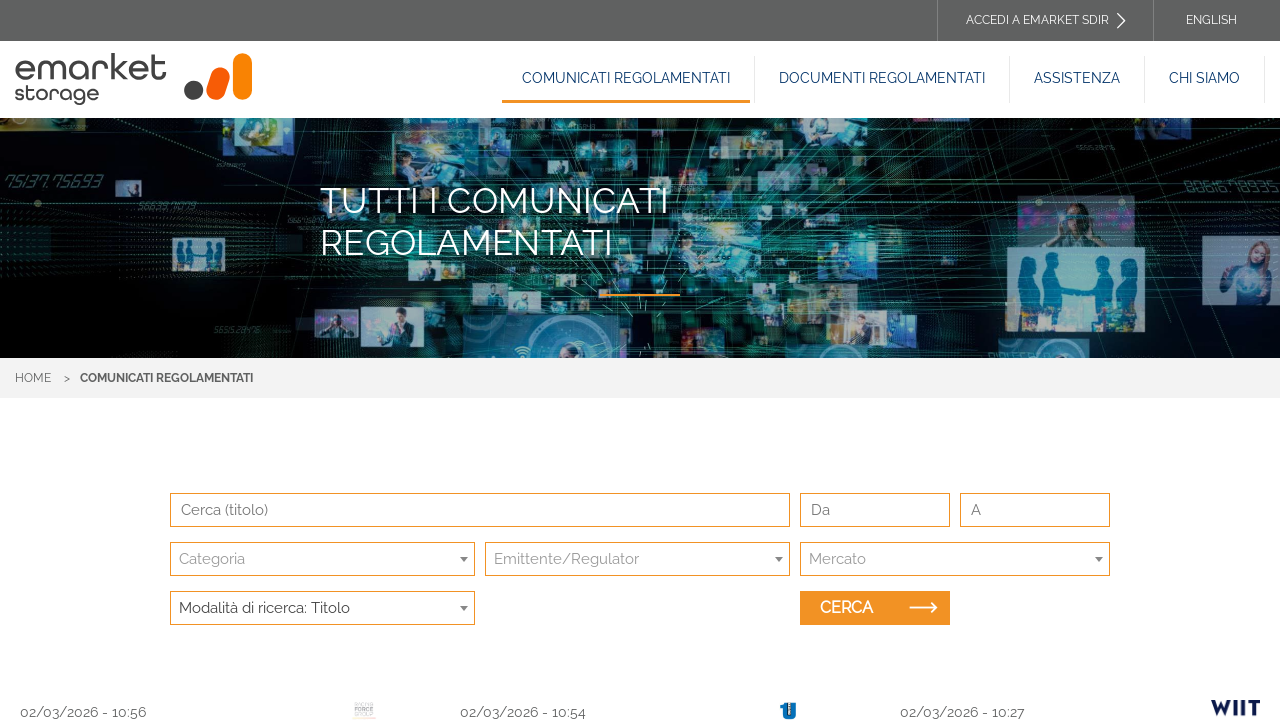

Search input field became visible
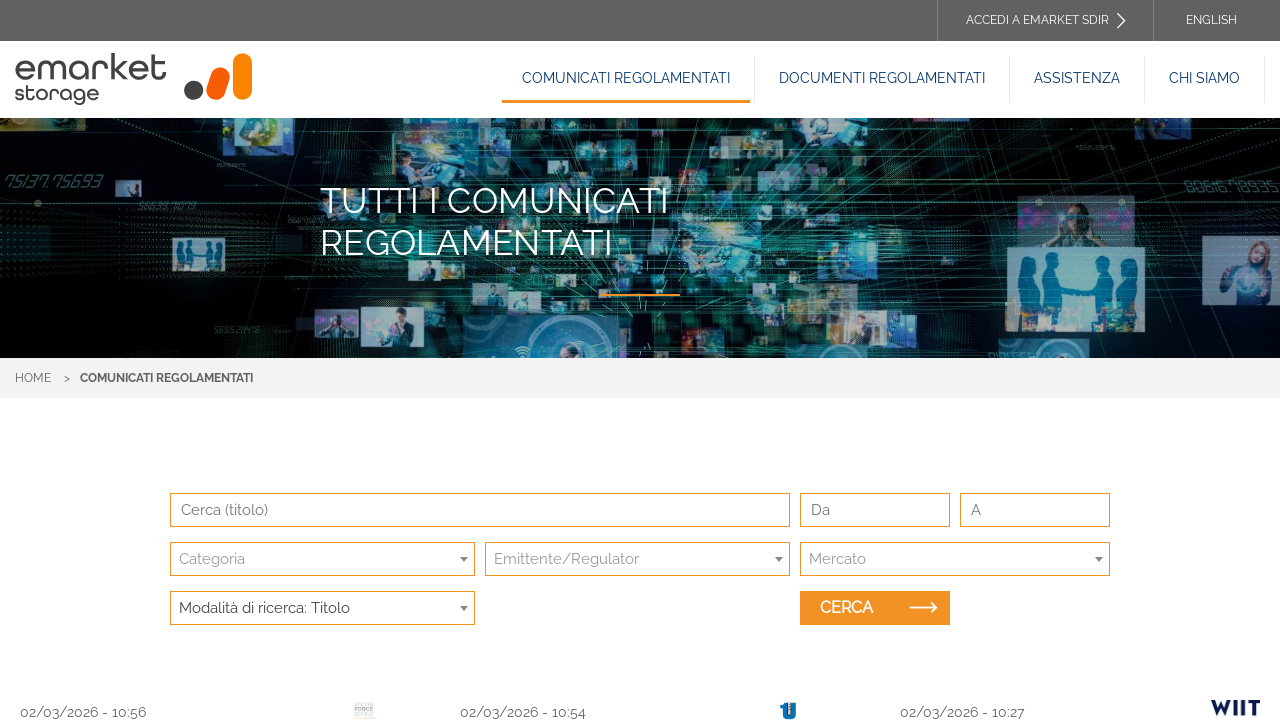

Filled search field with company name 'prysmian' on #edit-titolo
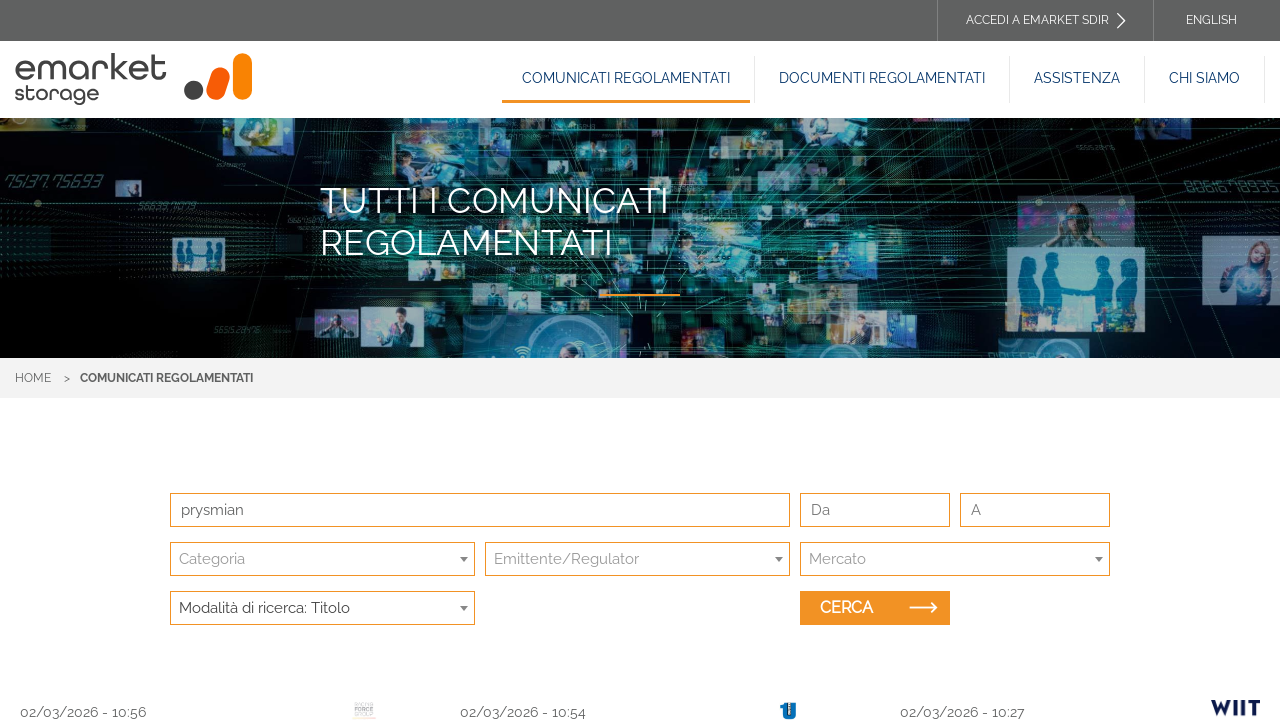

Clicked search button to execute search at (875, 608) on #edit-submit-search-news
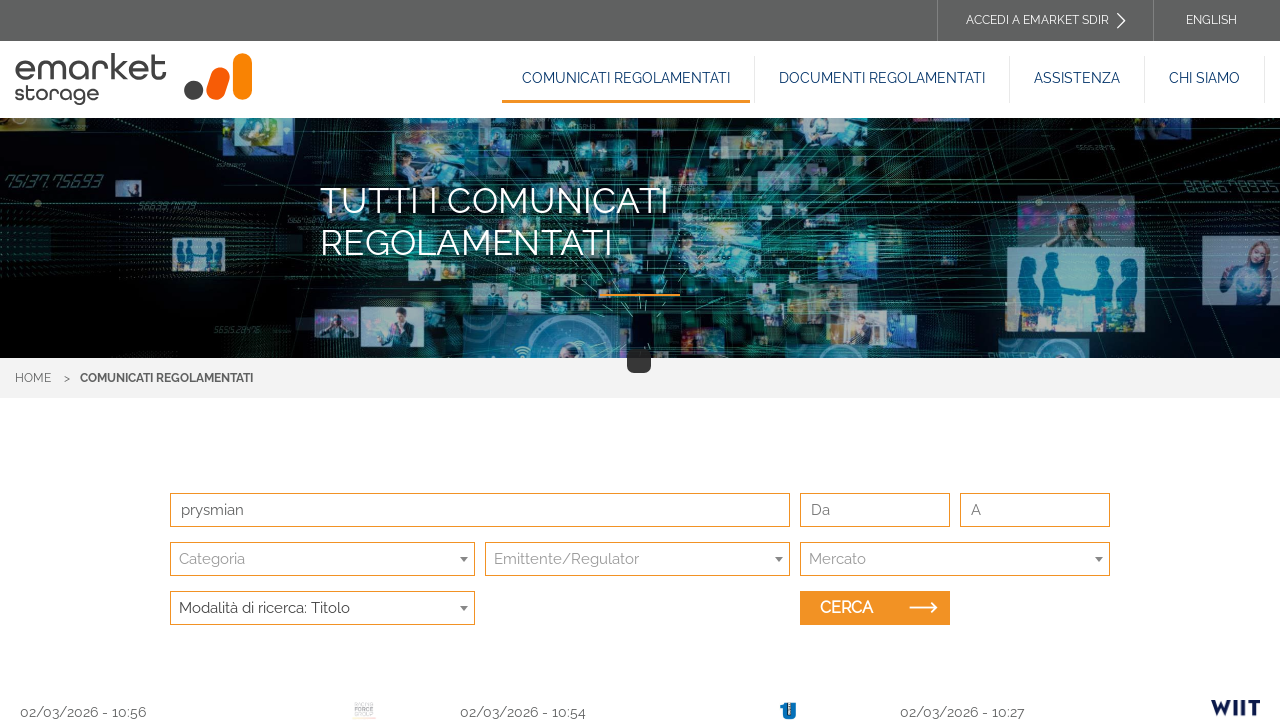

Search results loaded successfully
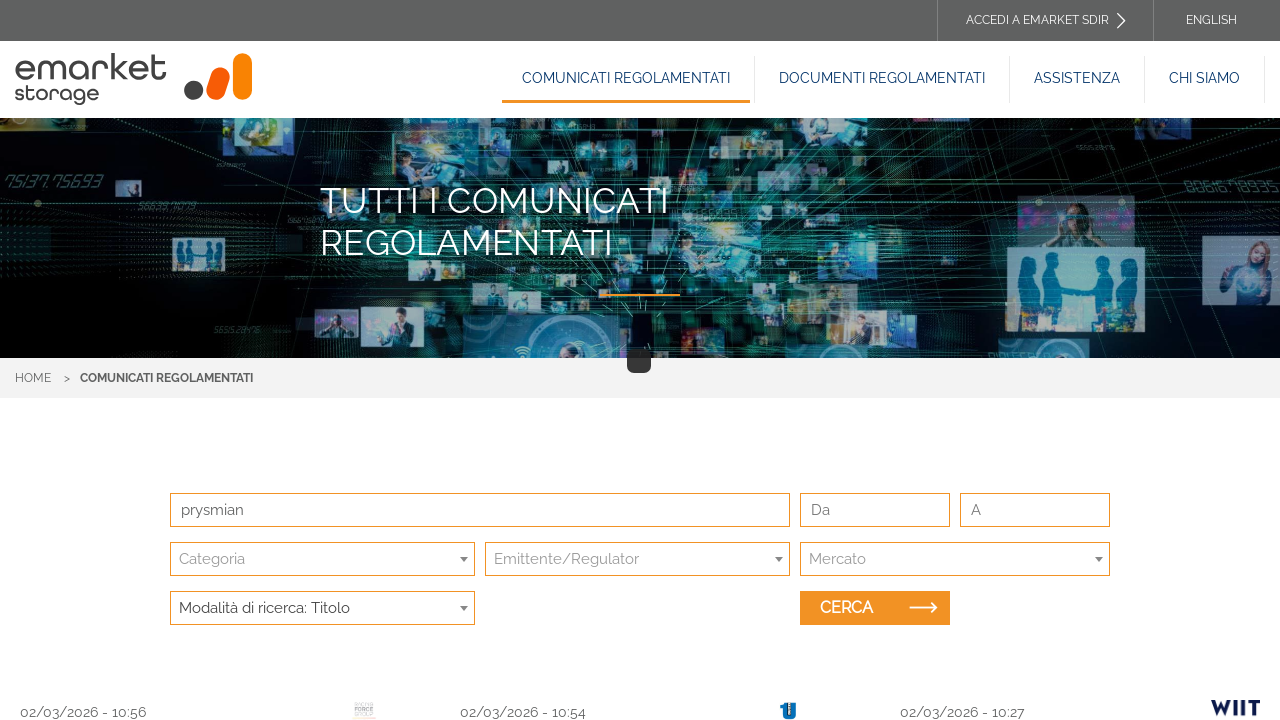

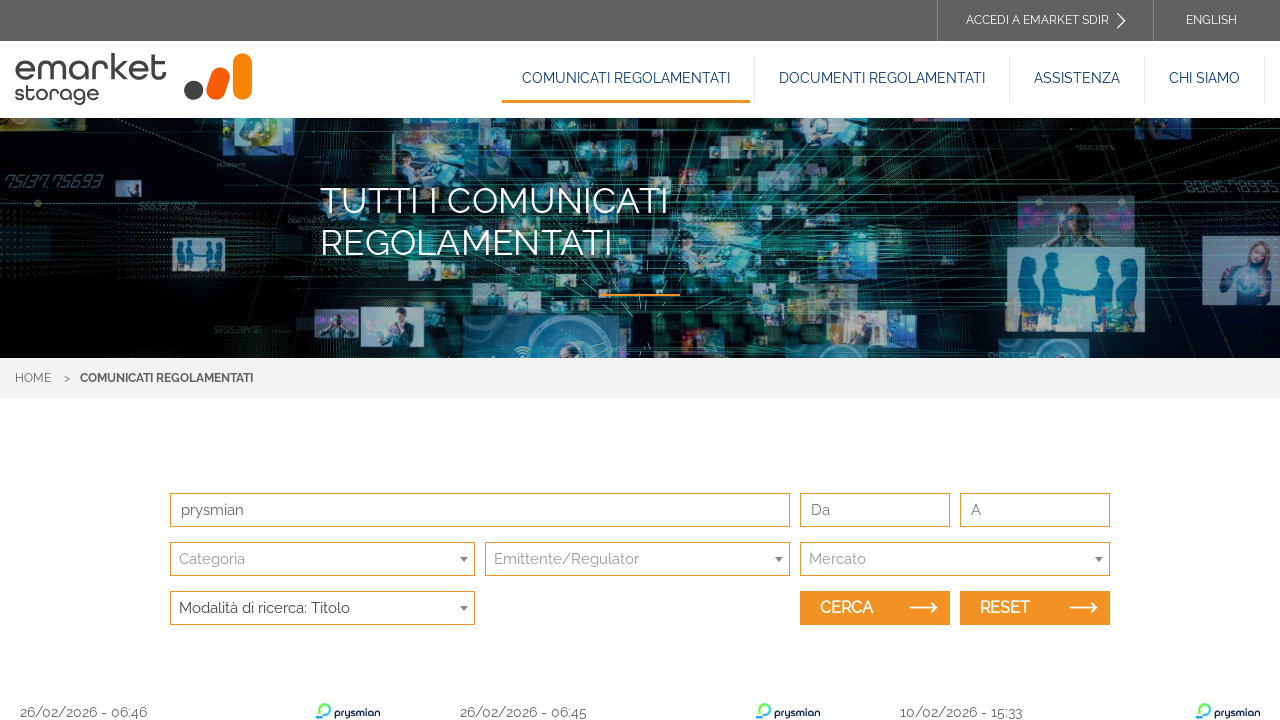